Tests a simple form by filling in first name, last name, city, and country fields using different selector strategies, then submits the form by clicking the button.

Starting URL: http://suninjuly.github.io/simple_form_find_task.html

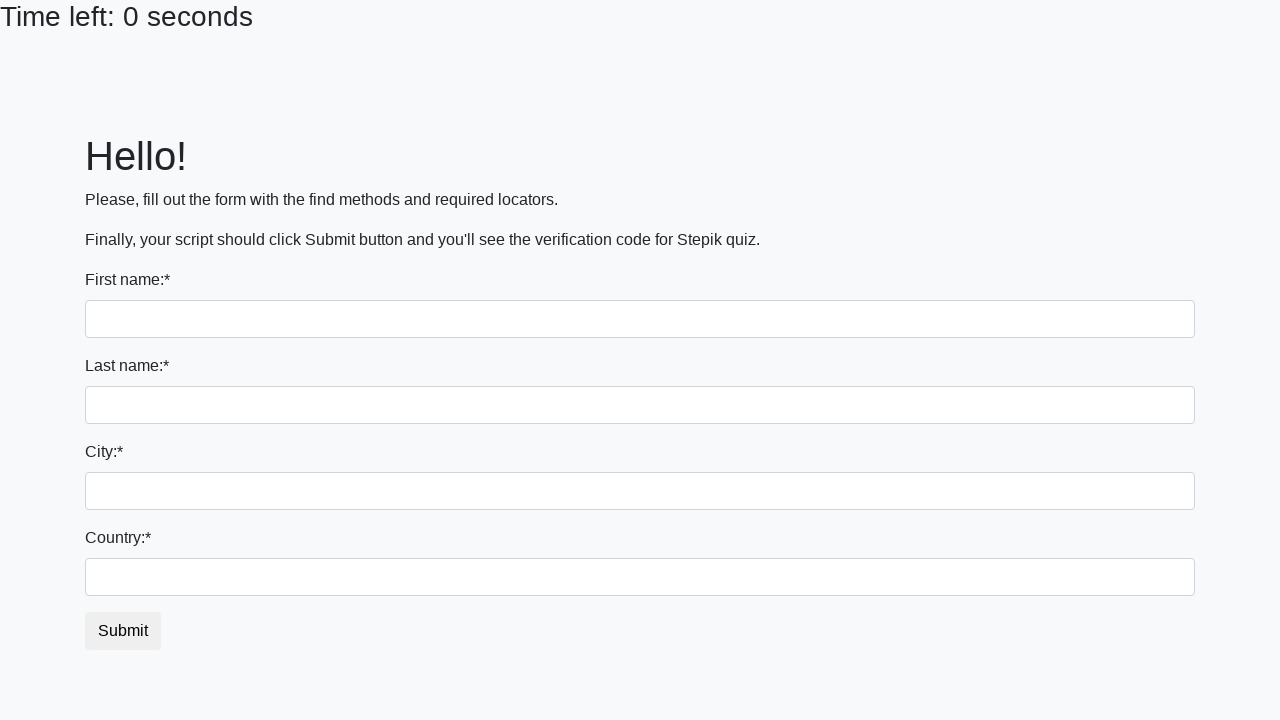

Filled first name field with 'Ivan' using tag name selector on input
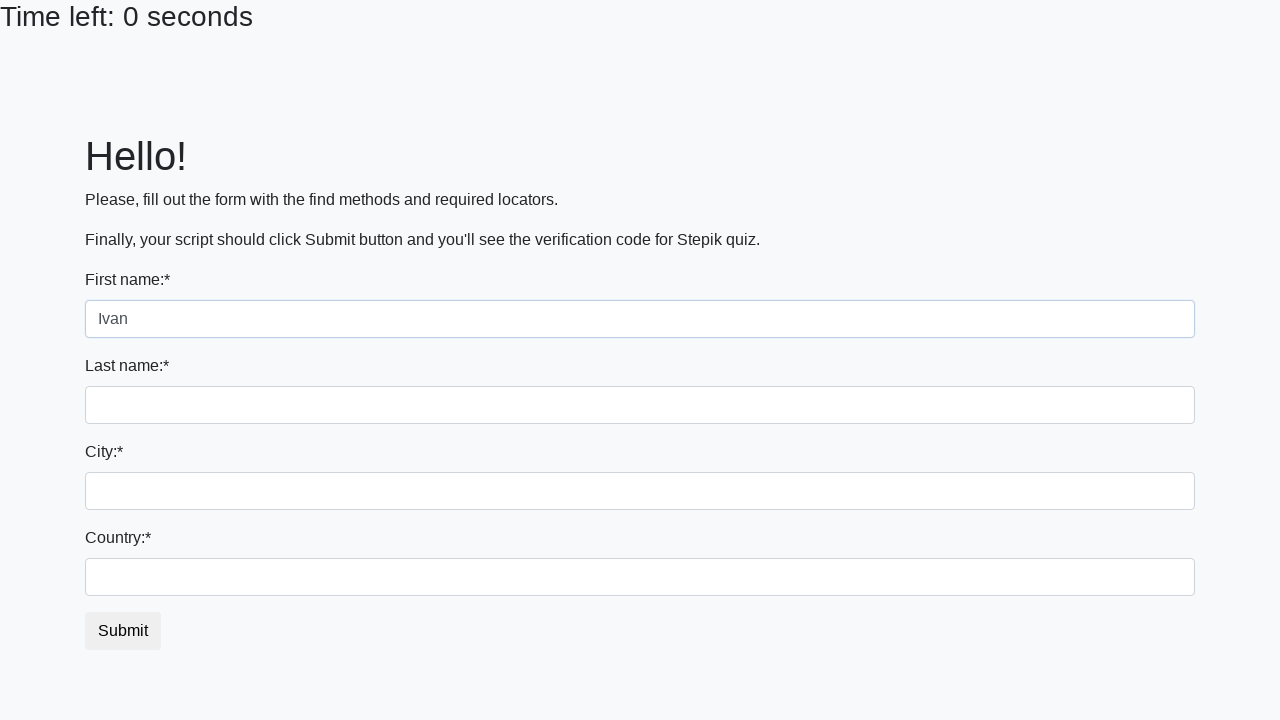

Filled last name field with 'Petrov' using name attribute selector on input[name='last_name']
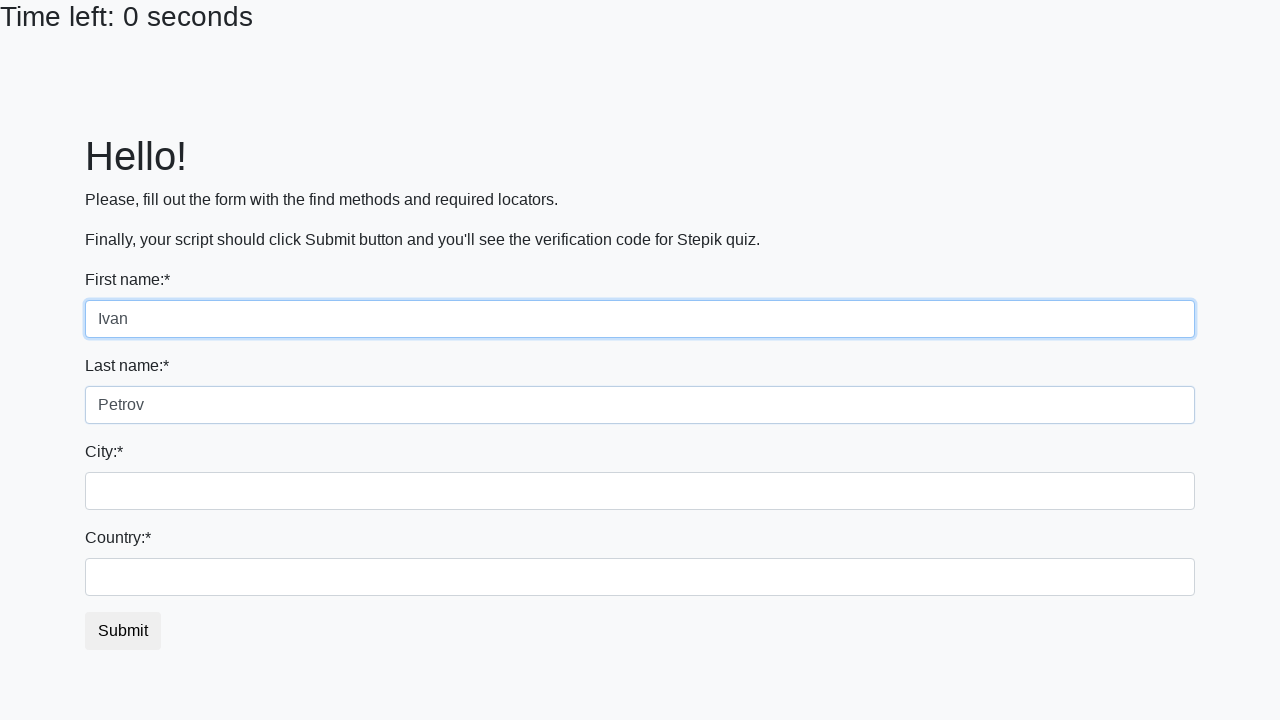

Filled city field with 'Smolensk' using class selector on .form-control.city
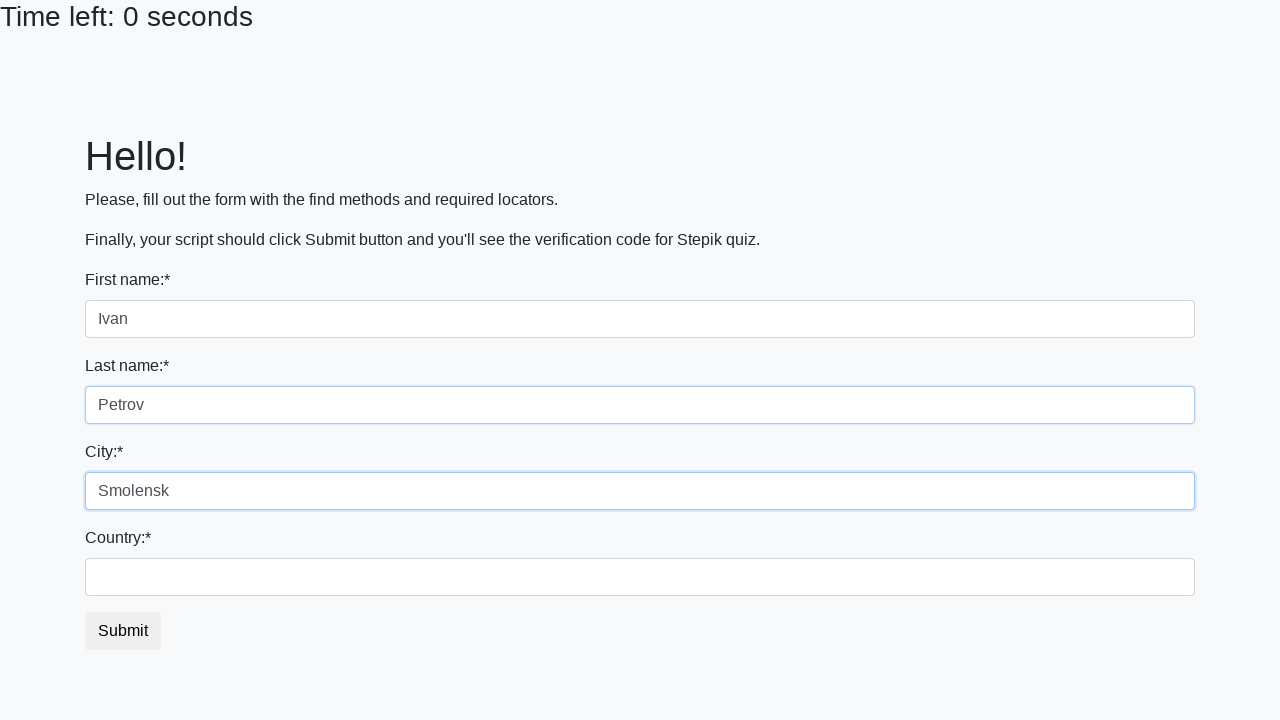

Filled country field with 'Russia' using ID selector on #country
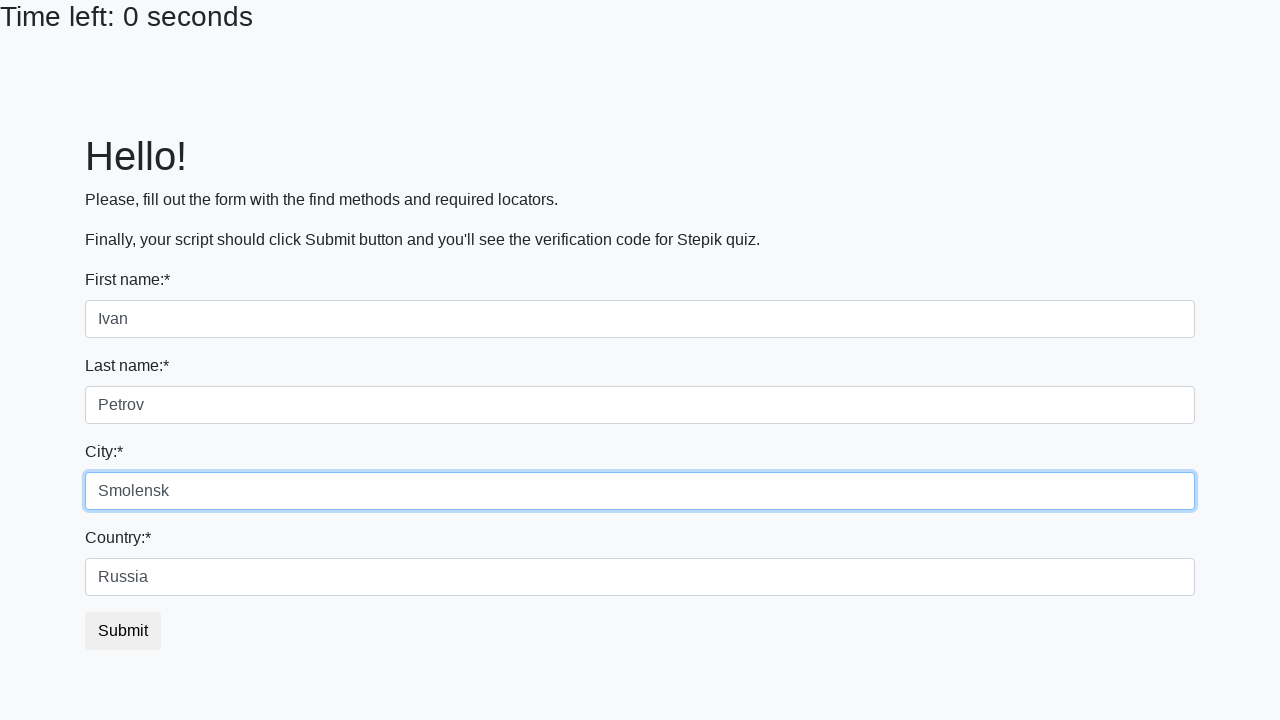

Clicked submit button to complete the form at (123, 631) on button.btn
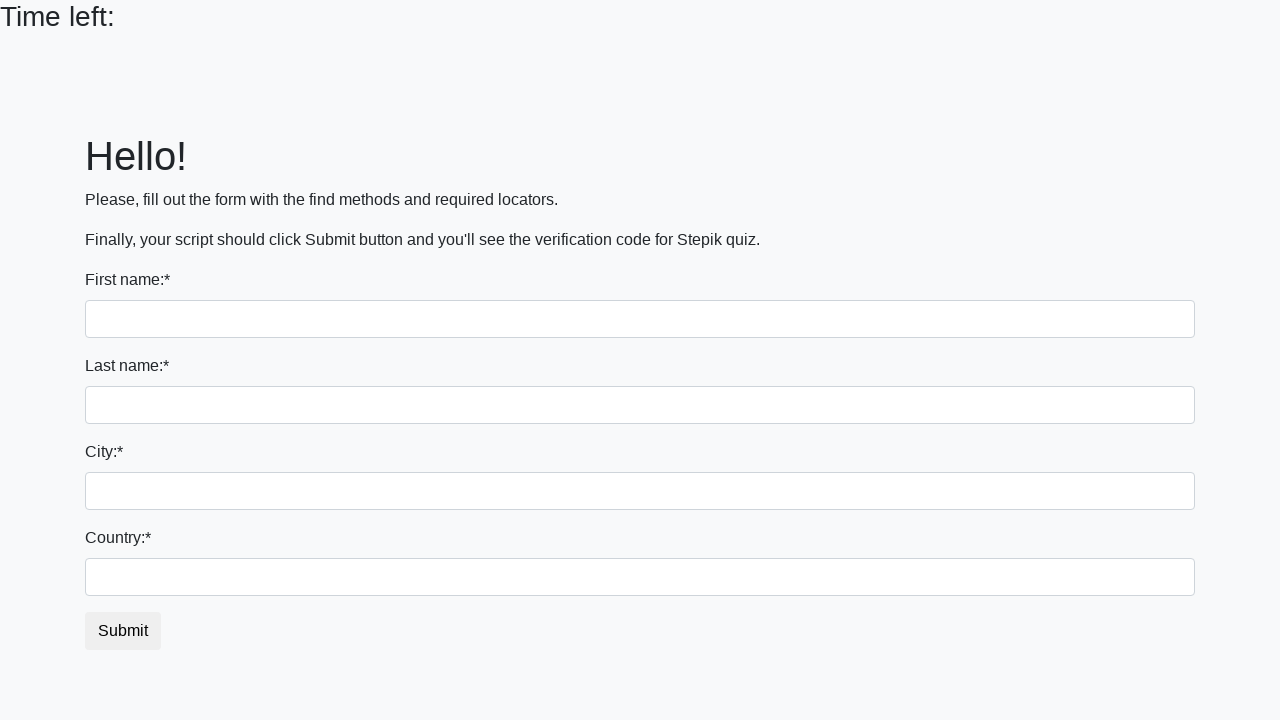

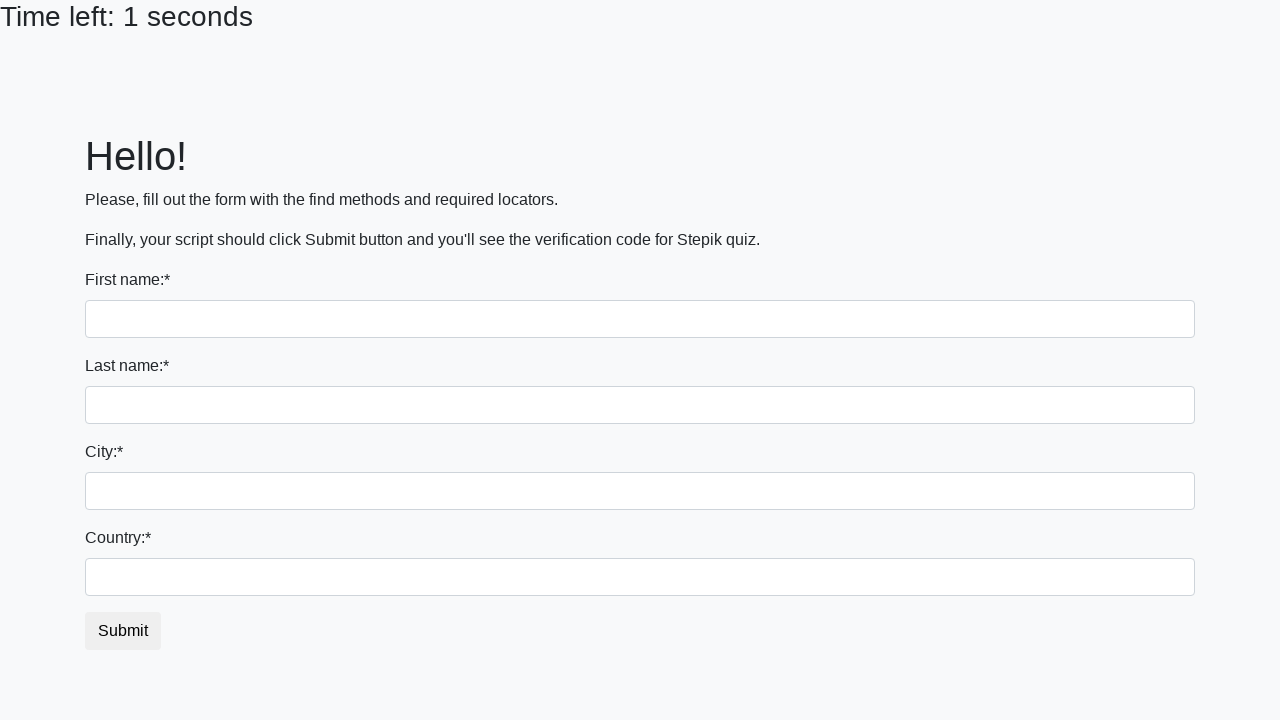